Navigates to the Champions League water polo results page and expands hidden matches by clicking the "Show more matches" button if present

Starting URL: https://www.flashscore.com/water-polo/europe/champions-league/results/

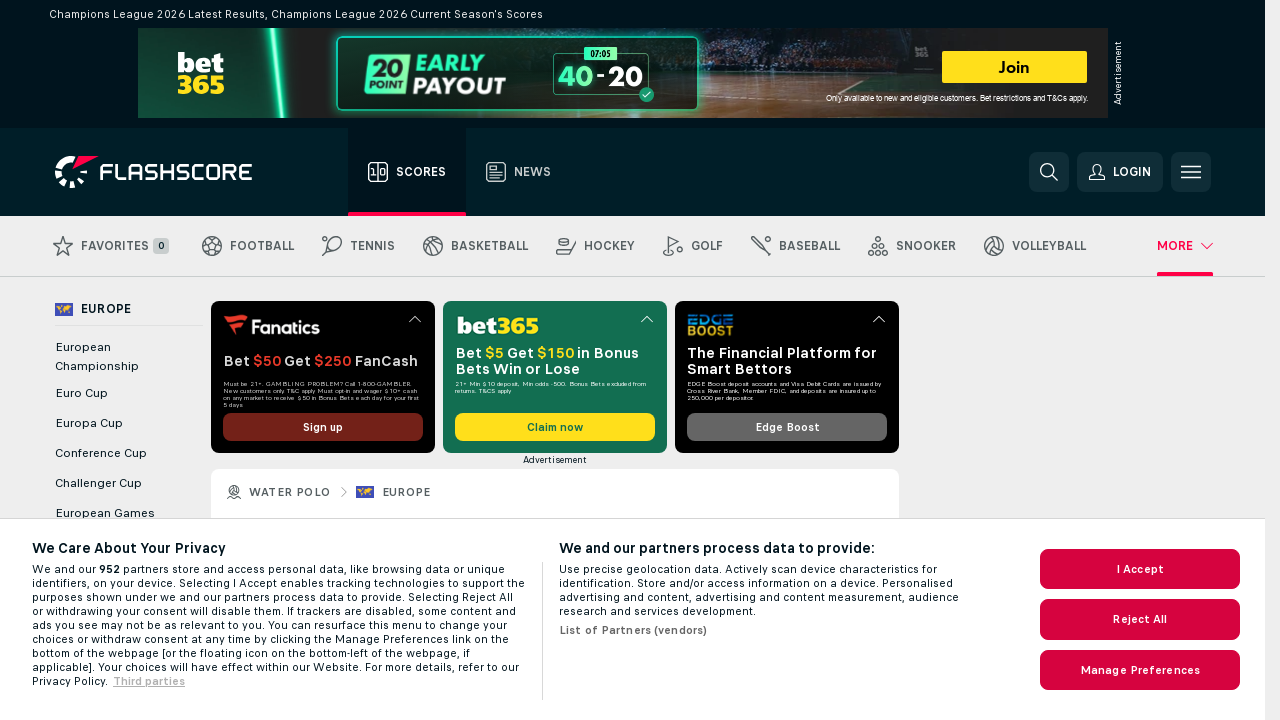

Navigated to Champions League water polo results page
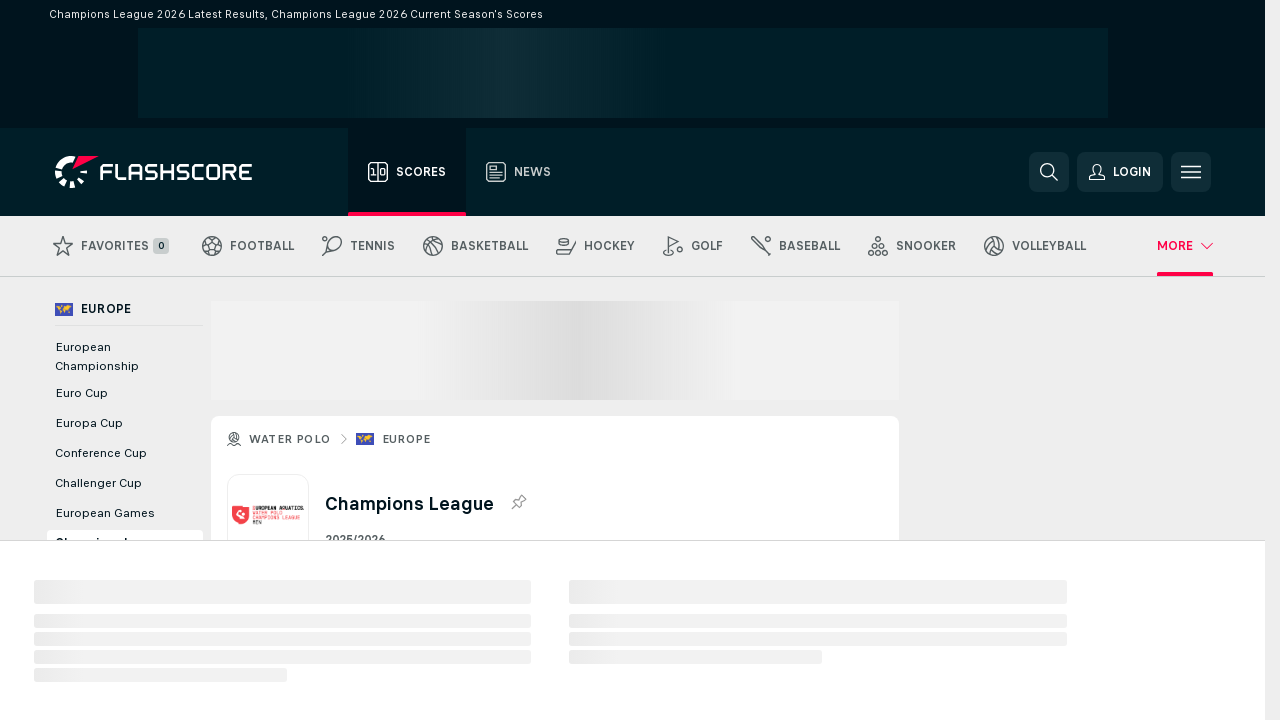

Located 'Show more matches' button element
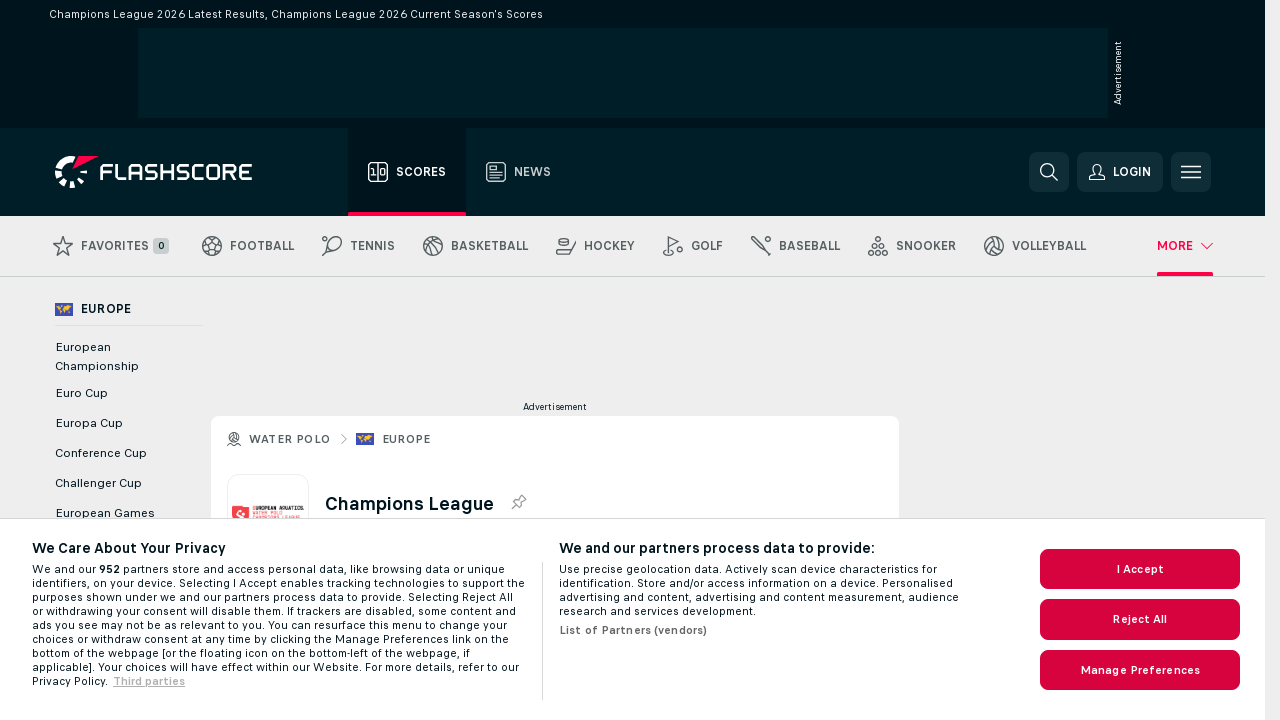

Verified that match data is present on the page
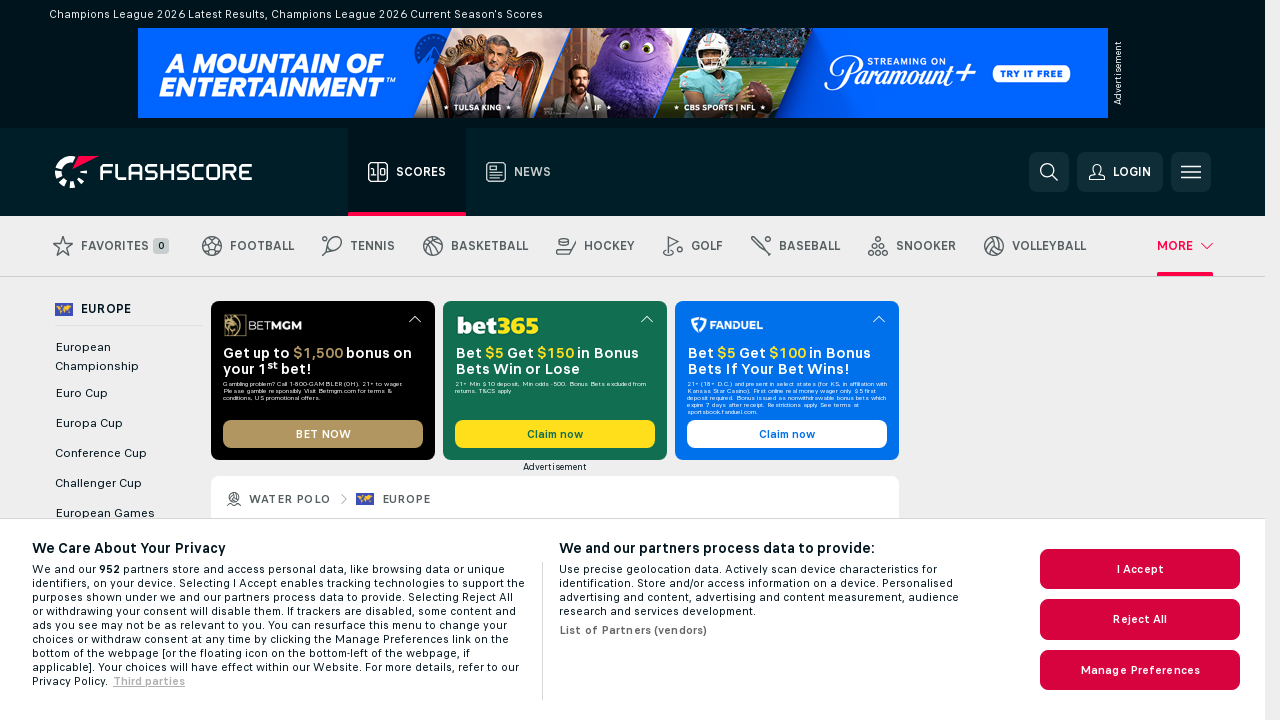

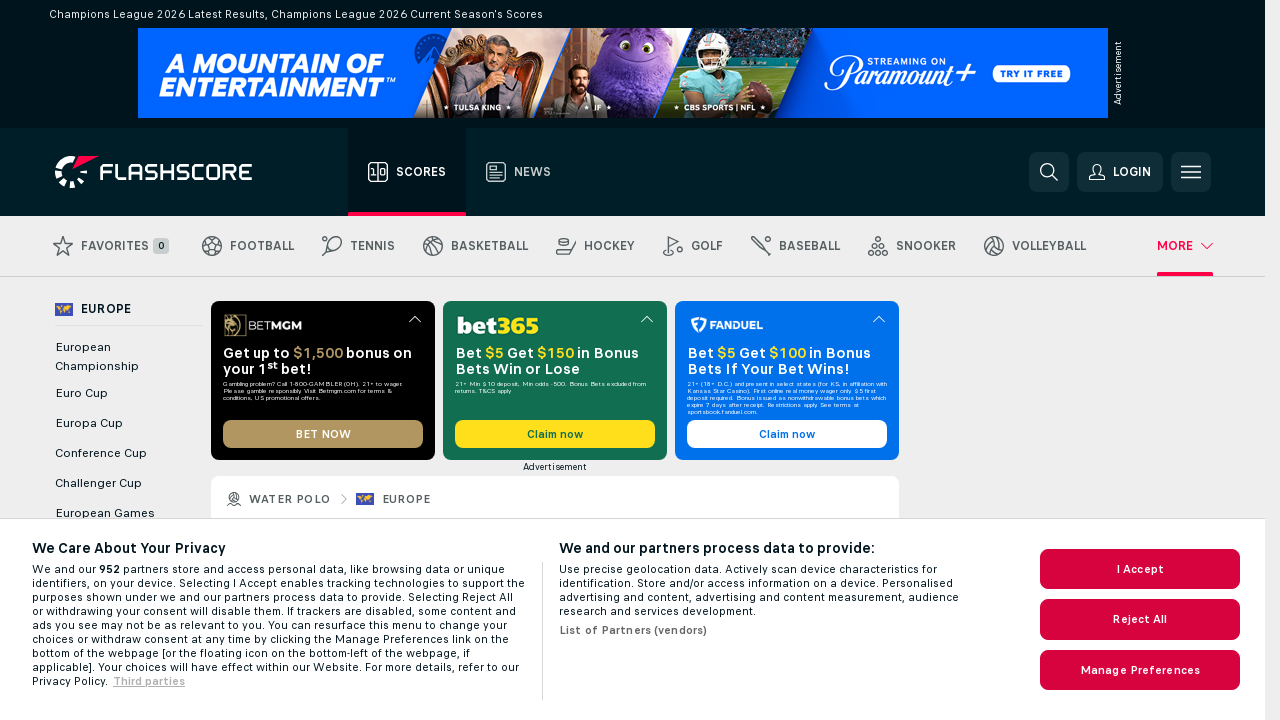